Tests that todo data persists after page reload

Starting URL: https://demo.playwright.dev/todomvc

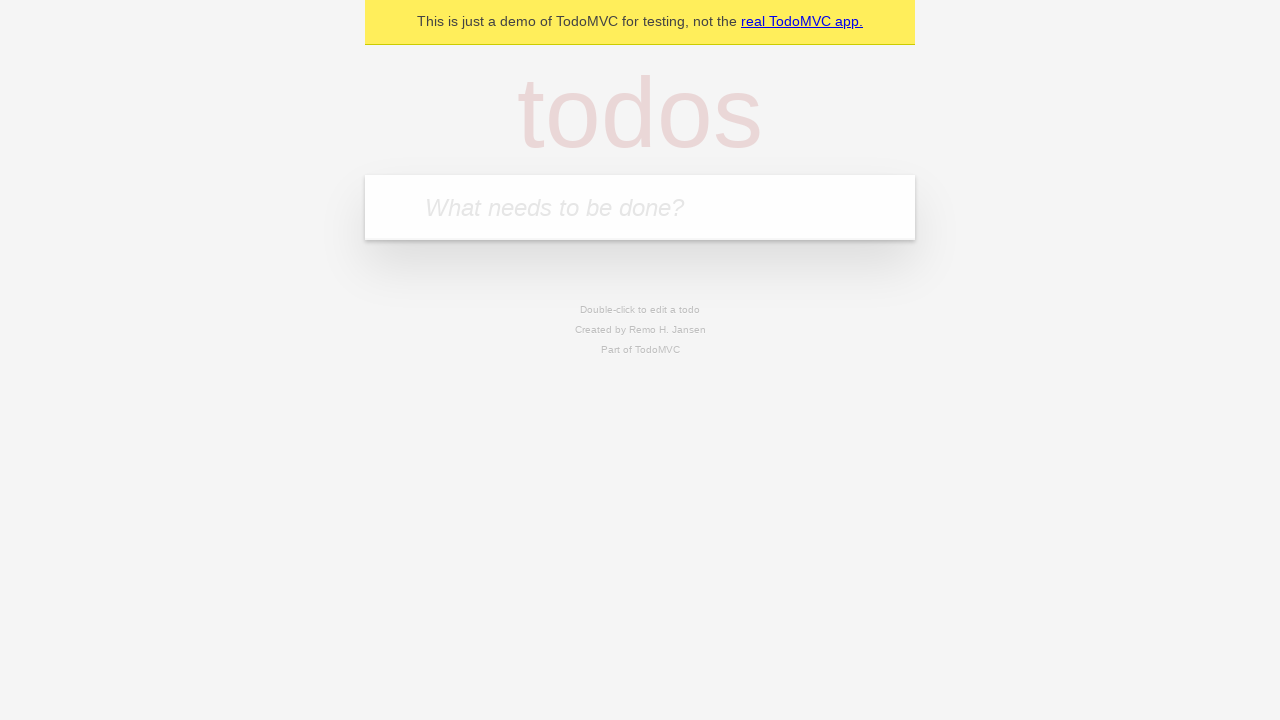

Filled todo input with 'buy some cheese' on internal:attr=[placeholder="What needs to be done?"i]
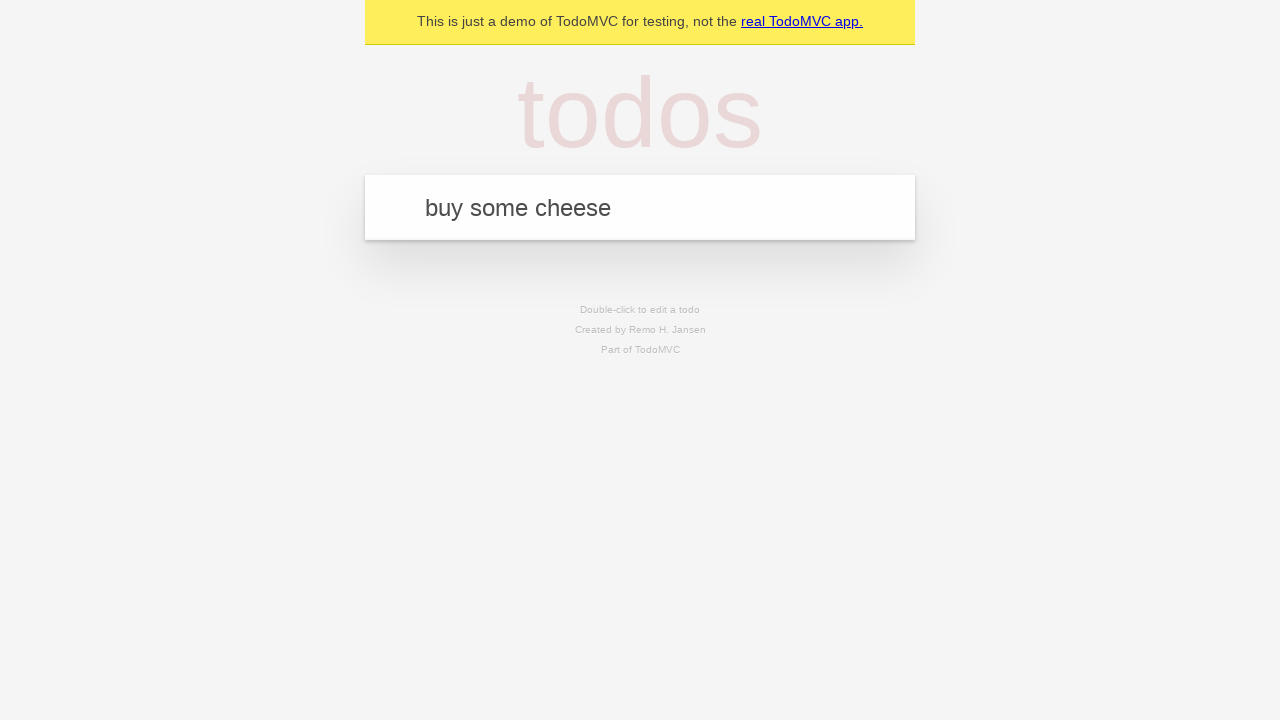

Pressed Enter to create first todo on internal:attr=[placeholder="What needs to be done?"i]
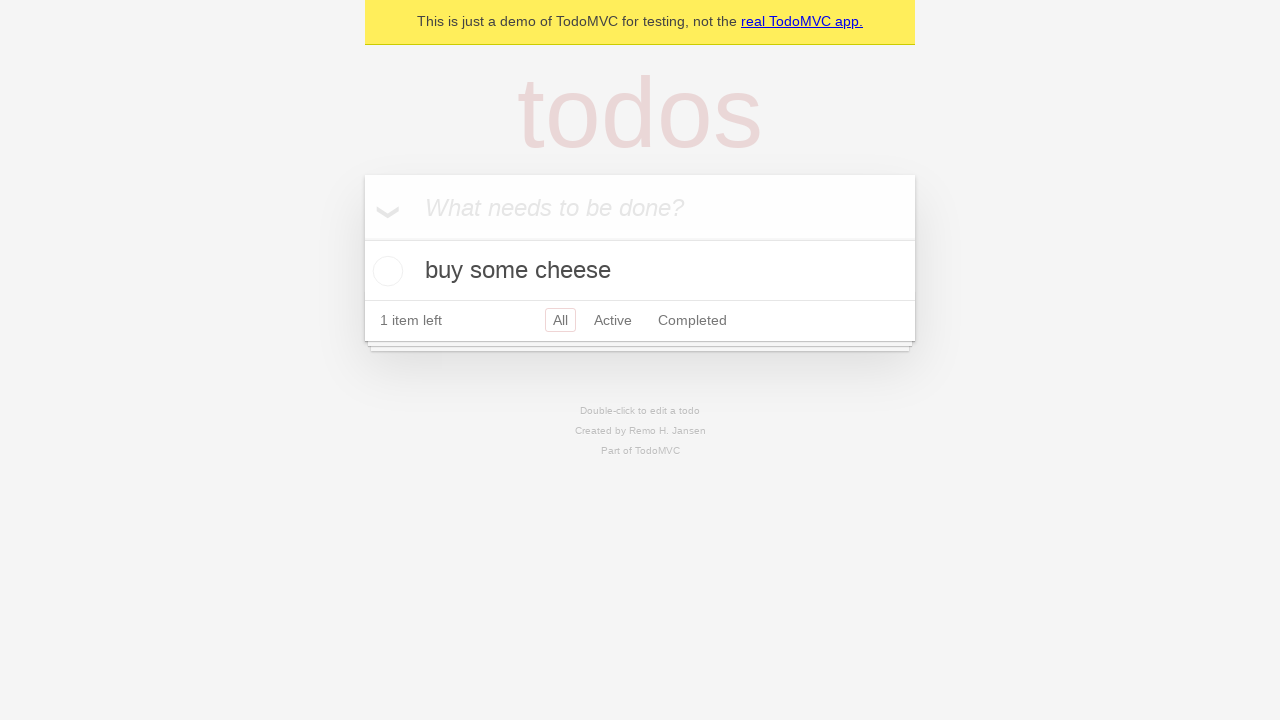

Filled todo input with 'feed the cat' on internal:attr=[placeholder="What needs to be done?"i]
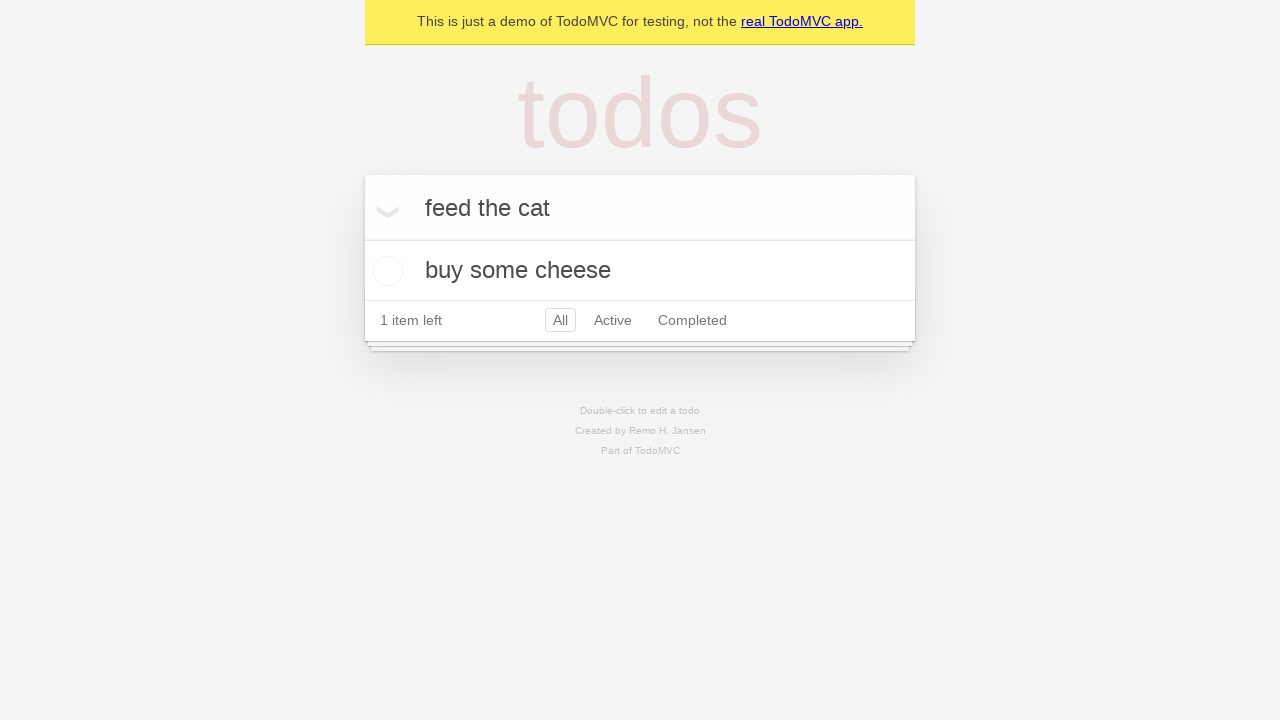

Pressed Enter to create second todo on internal:attr=[placeholder="What needs to be done?"i]
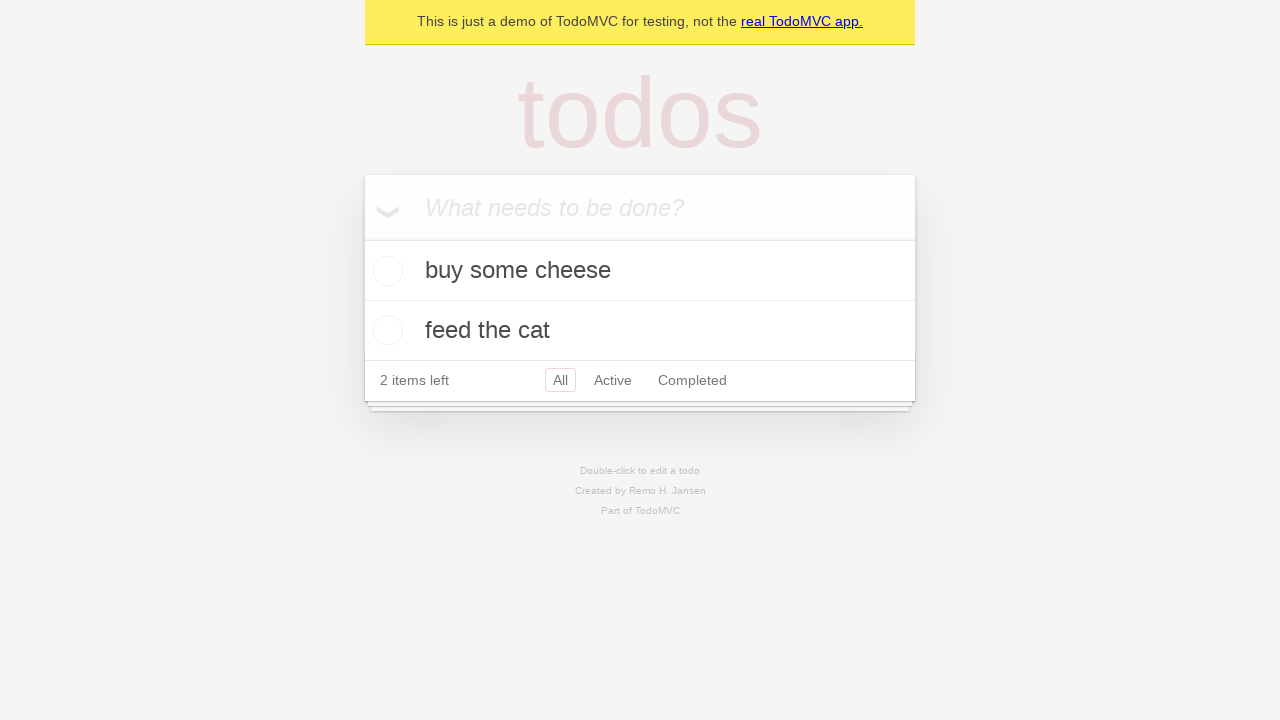

Checked the first todo item at (385, 271) on [data-testid='todo-item'] >> nth=0 >> internal:role=checkbox
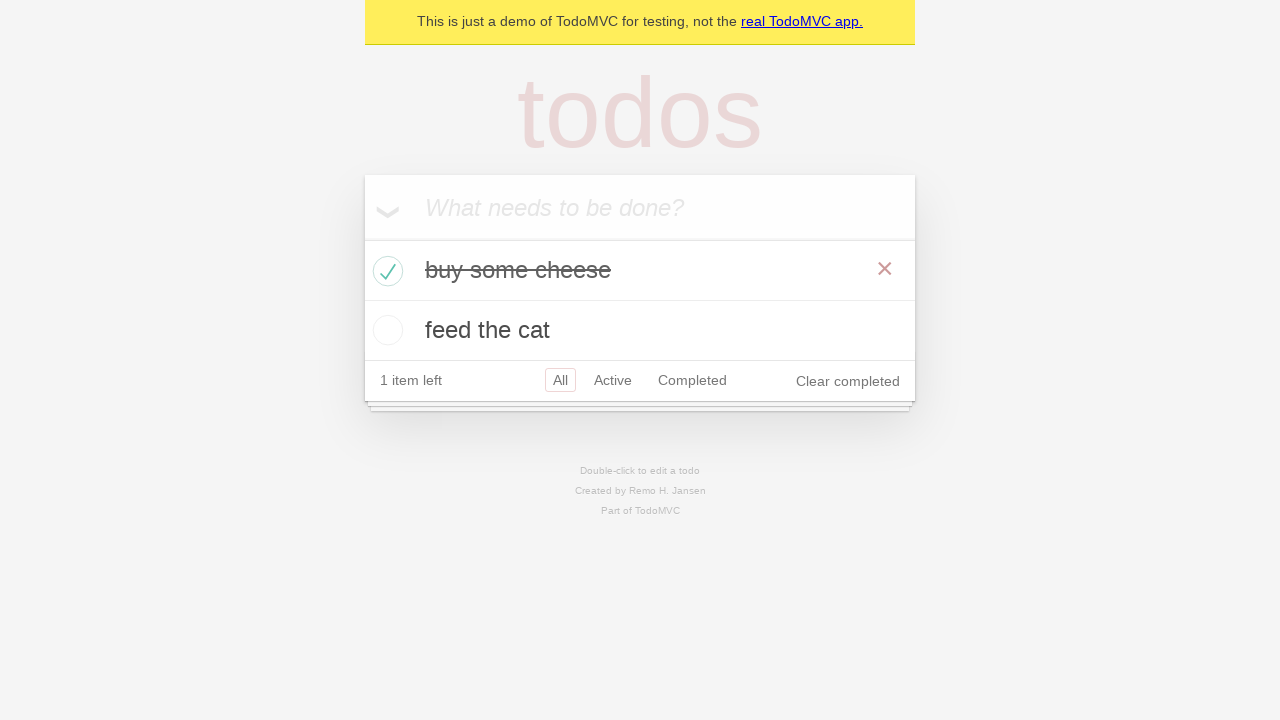

Reloaded the page to test data persistence
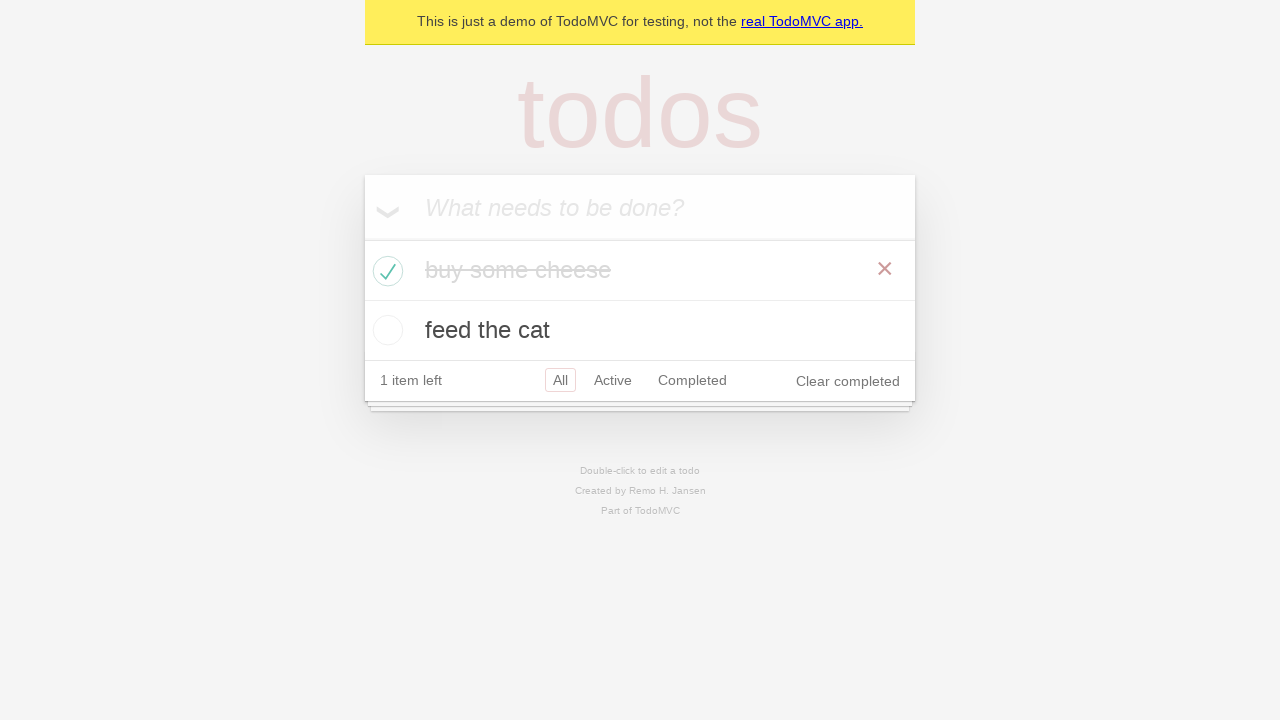

Waited for todo items to reappear after reload
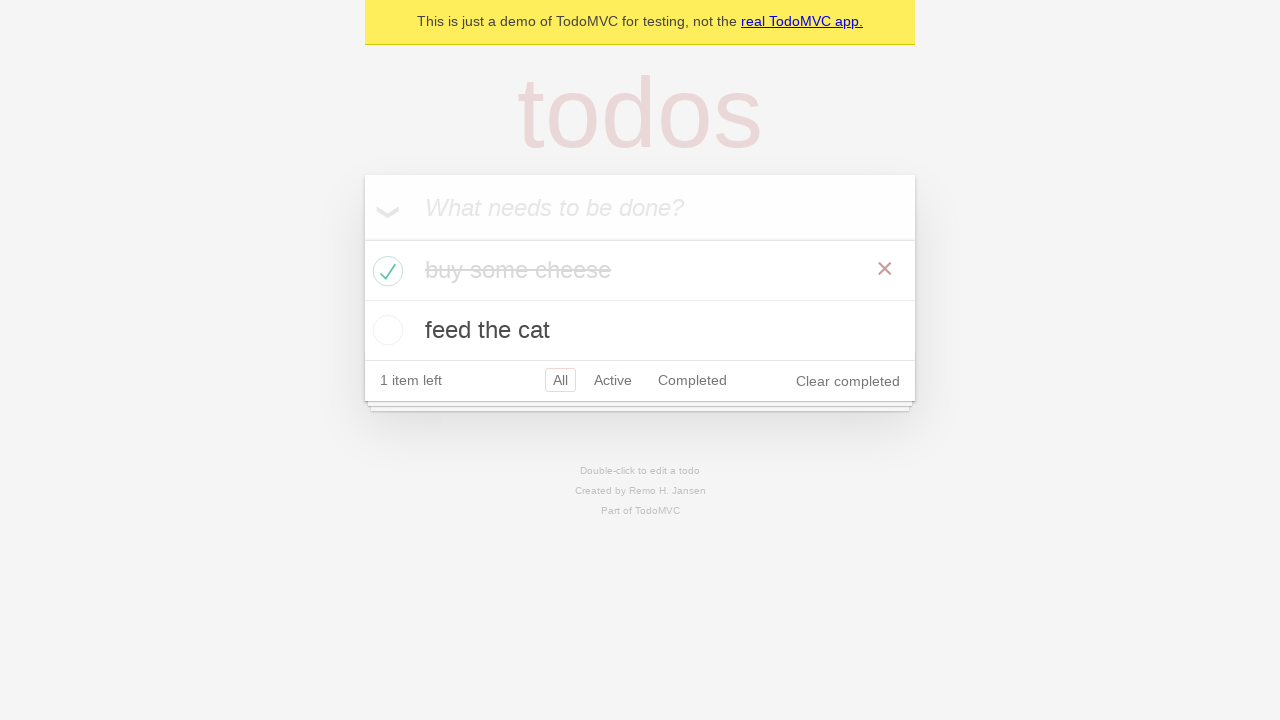

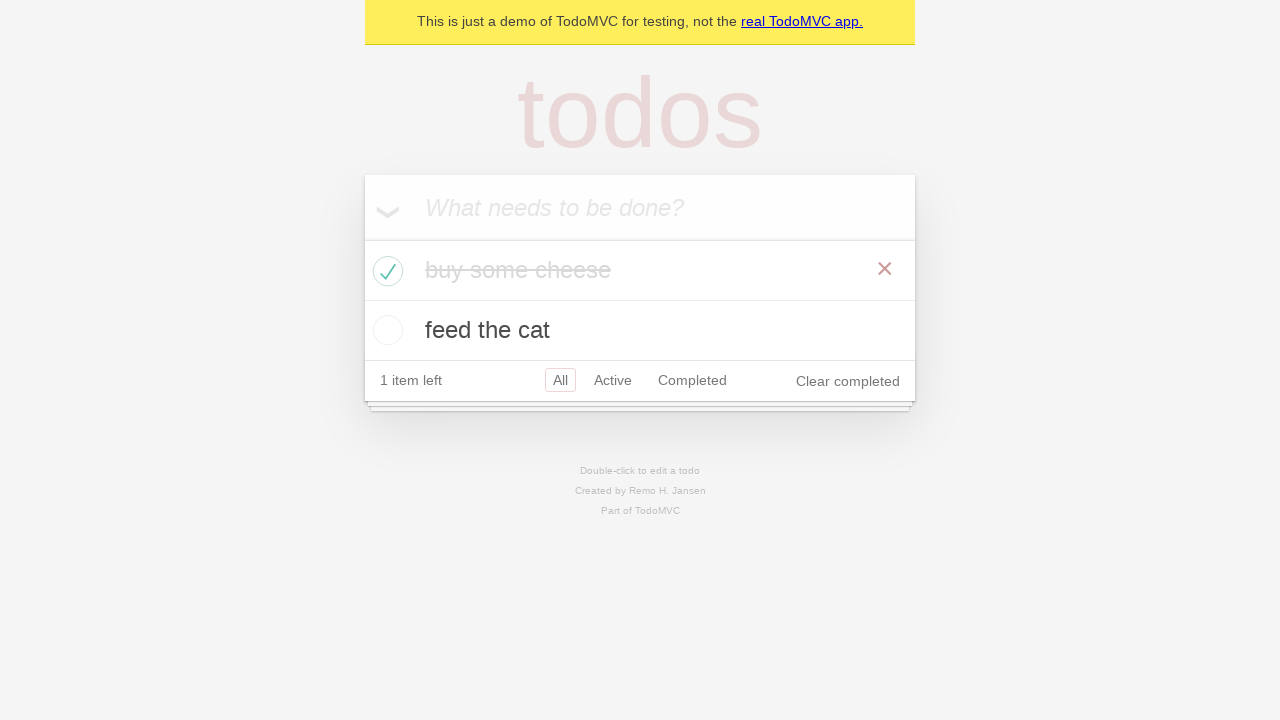